Tests navigation scope by counting links in different sections of a page and opening footer links in new tabs to verify they work

Starting URL: https://rahulshettyacademy.com/AutomationPractice/

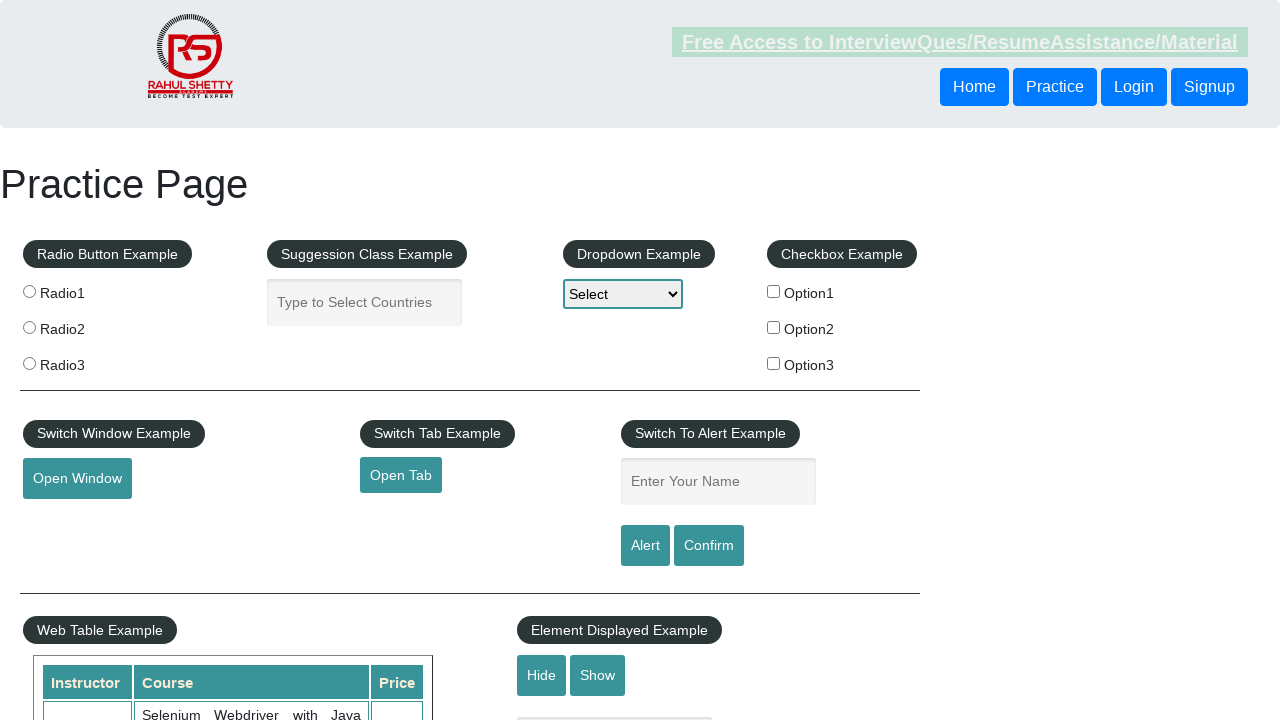

Navigated to AutomationPractice page
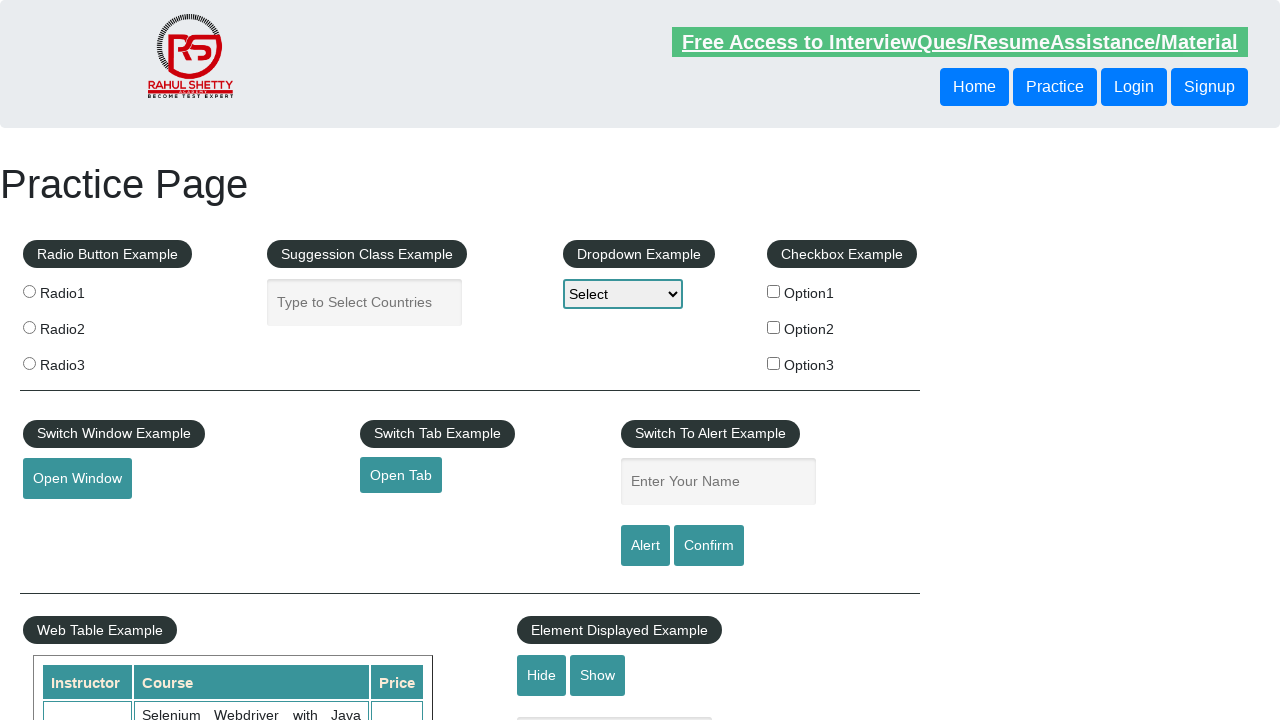

Found total links on page: 27
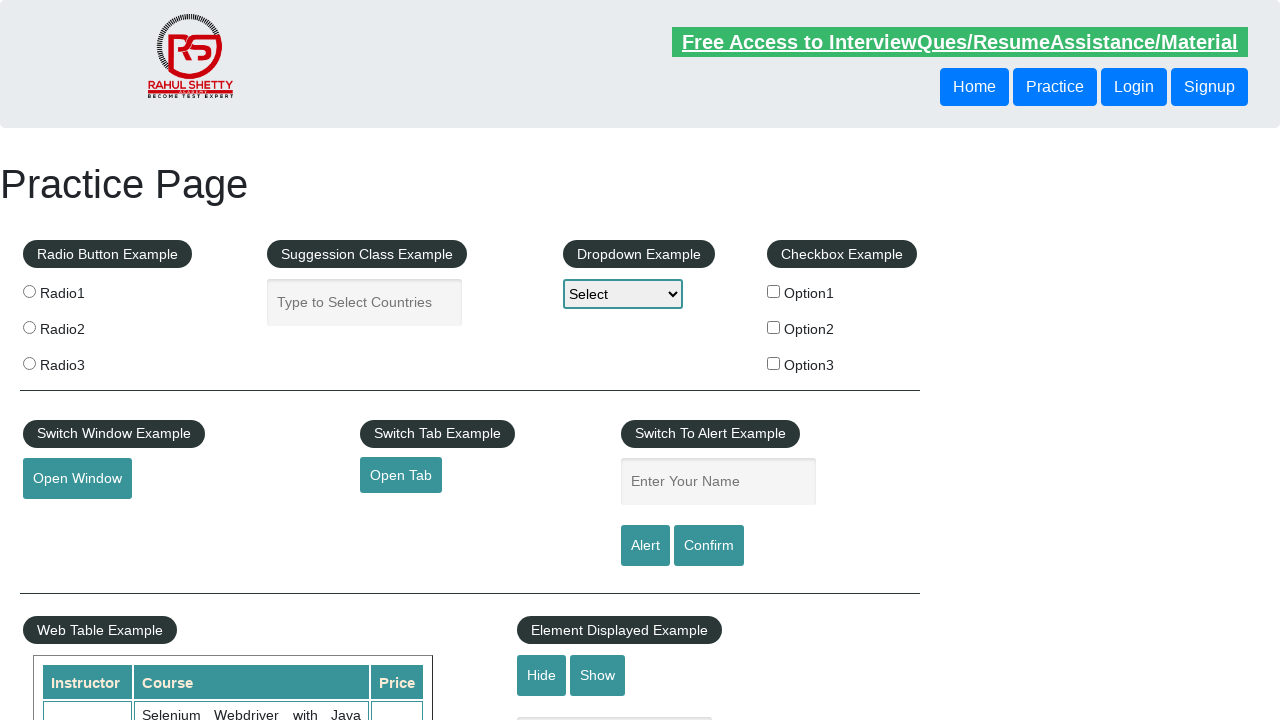

Found footer section links: 20
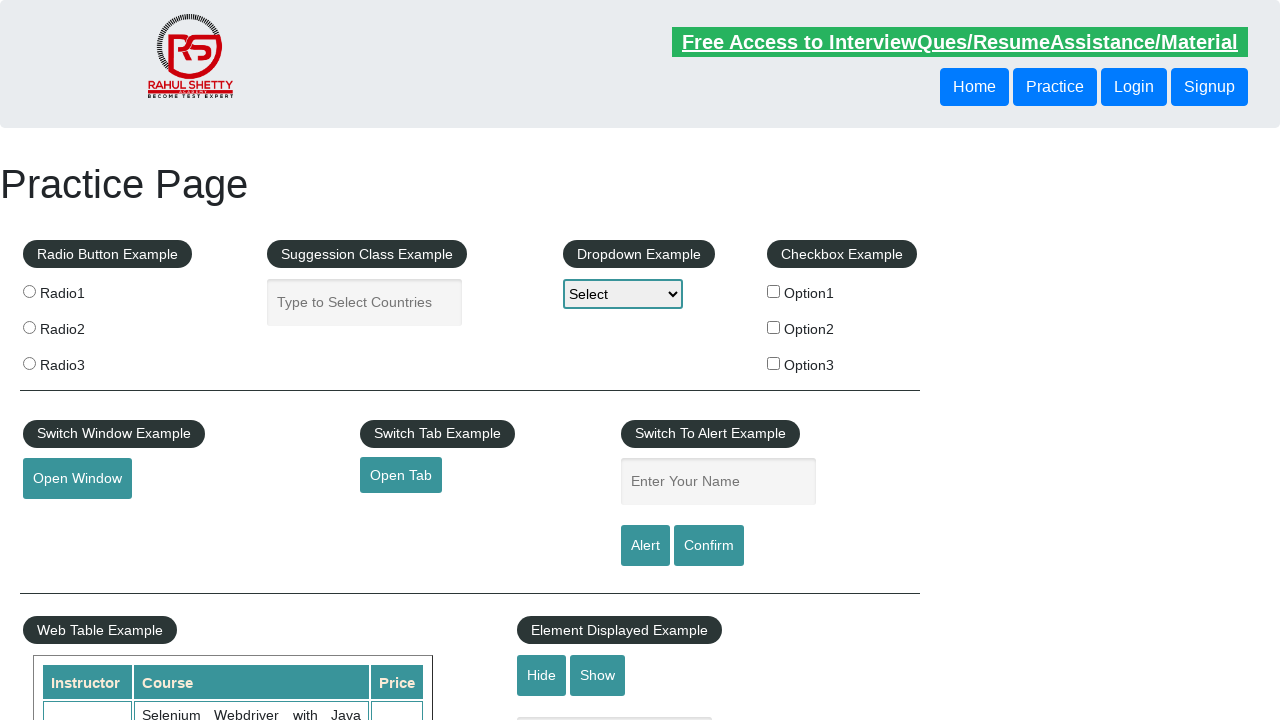

Located first footer column section
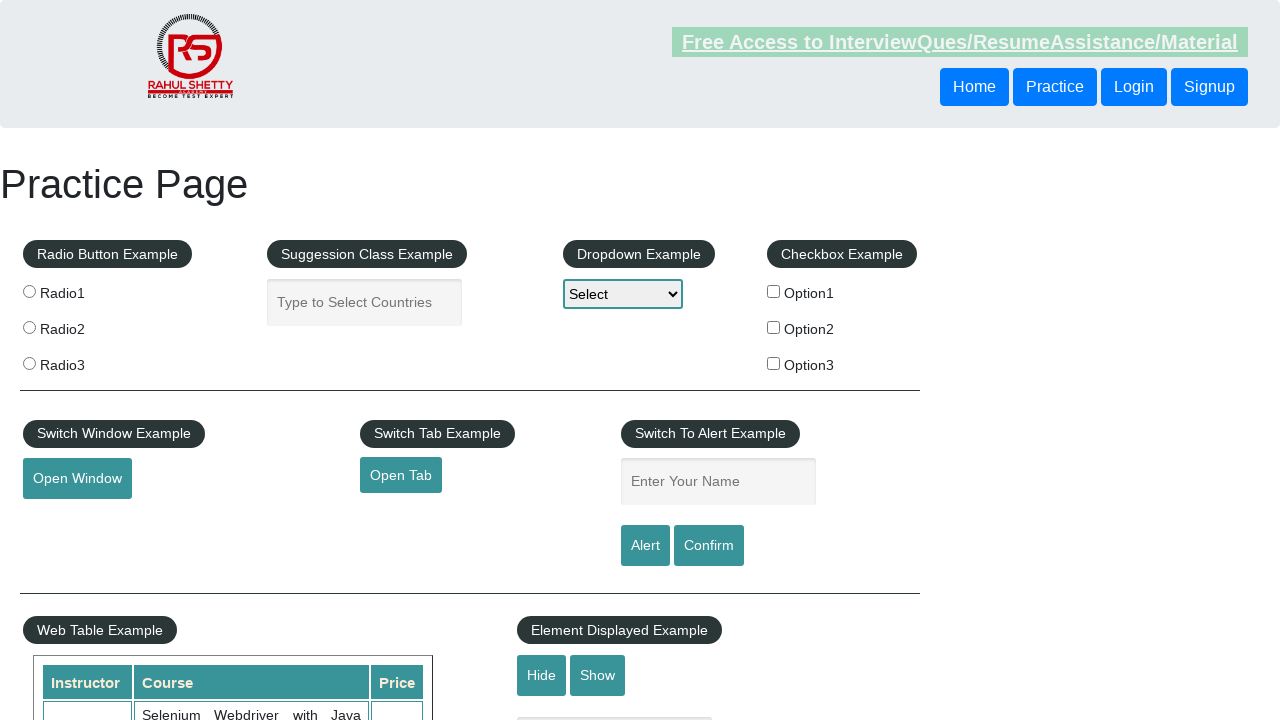

Found first footer column links: 5
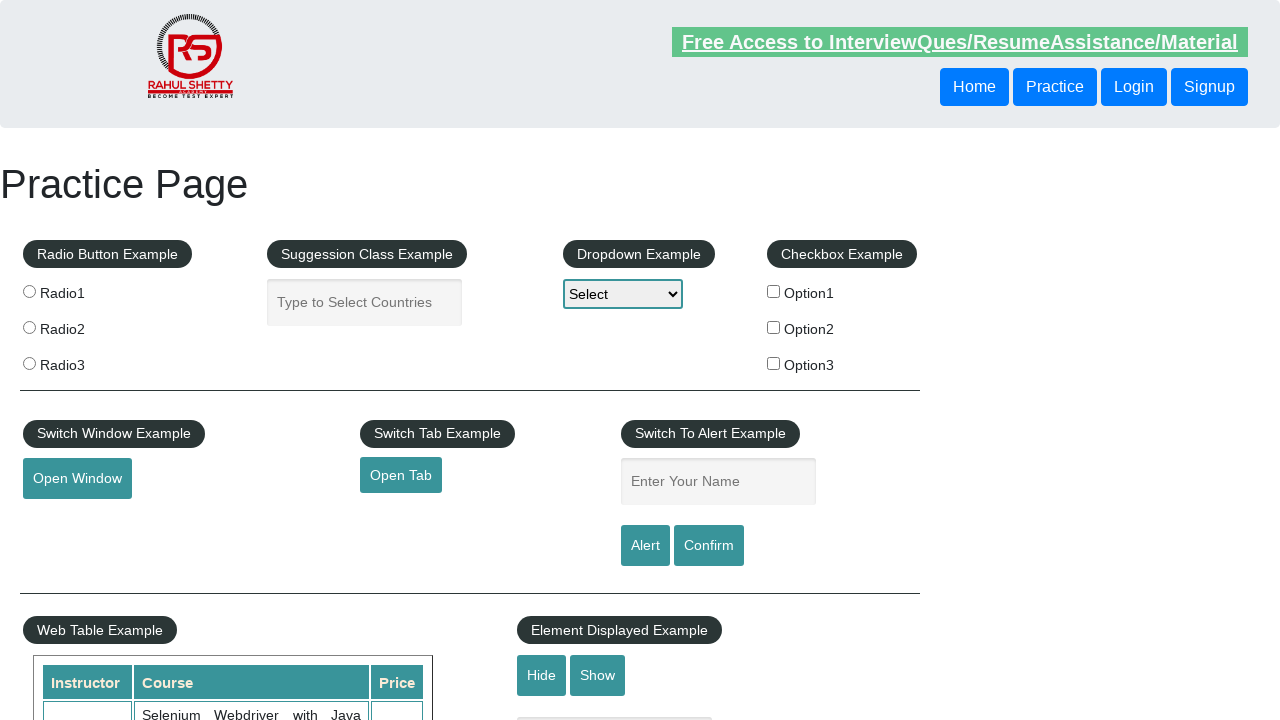

Opened footer link 1 in new tab using Ctrl+Click at (68, 520) on xpath=//table[@class='gf-t']//td[1] >> a >> nth=1
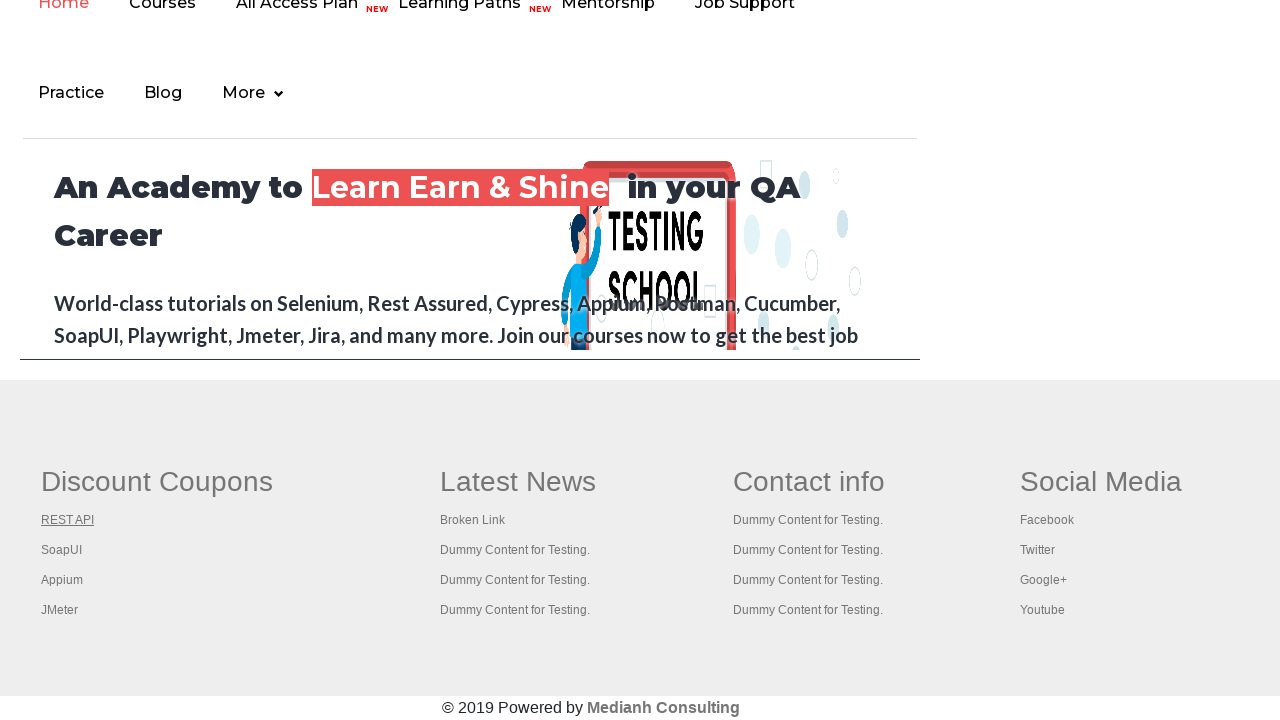

Opened footer link 2 in new tab using Ctrl+Click at (62, 550) on xpath=//table[@class='gf-t']//td[1] >> a >> nth=2
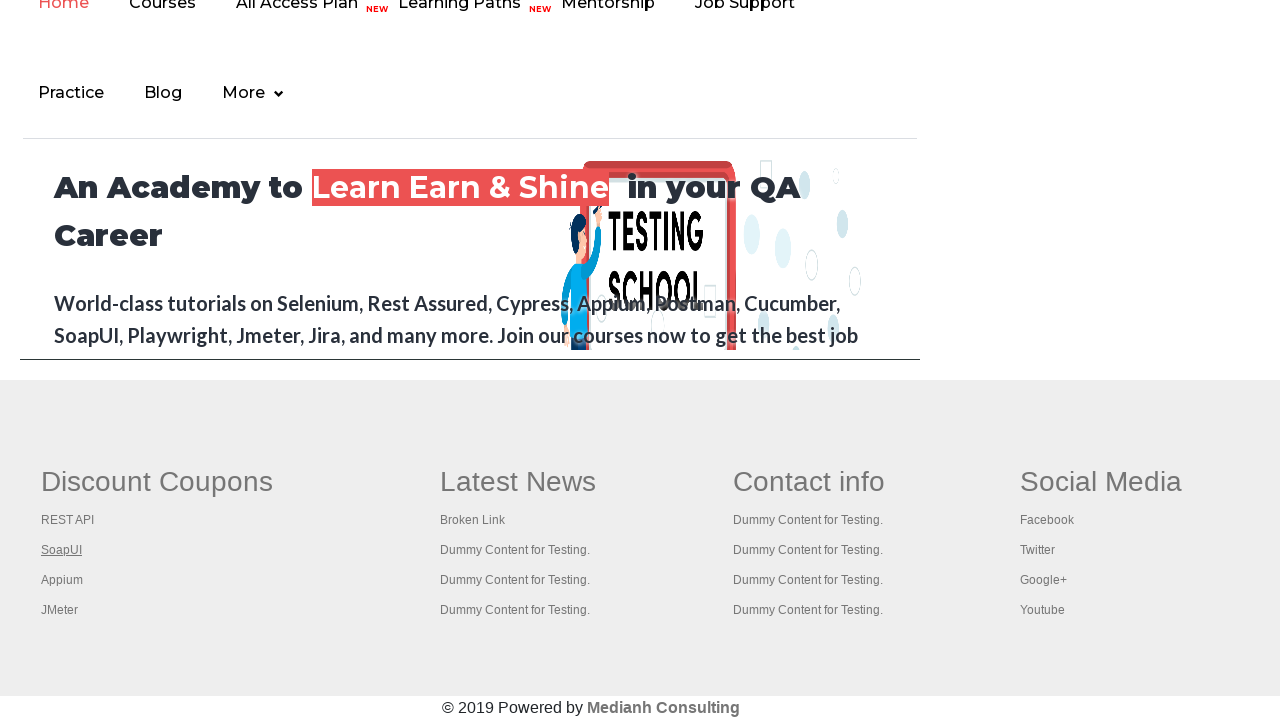

Opened footer link 3 in new tab using Ctrl+Click at (62, 580) on xpath=//table[@class='gf-t']//td[1] >> a >> nth=3
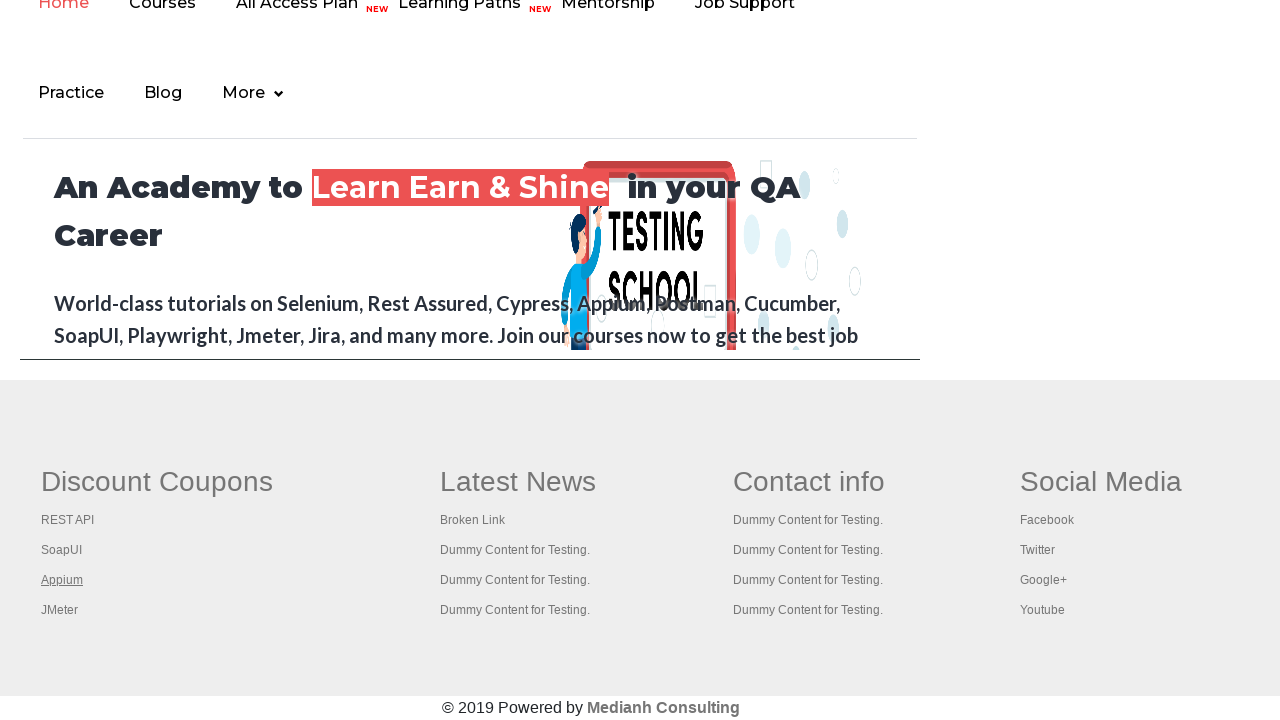

Opened footer link 4 in new tab using Ctrl+Click at (60, 610) on xpath=//table[@class='gf-t']//td[1] >> a >> nth=4
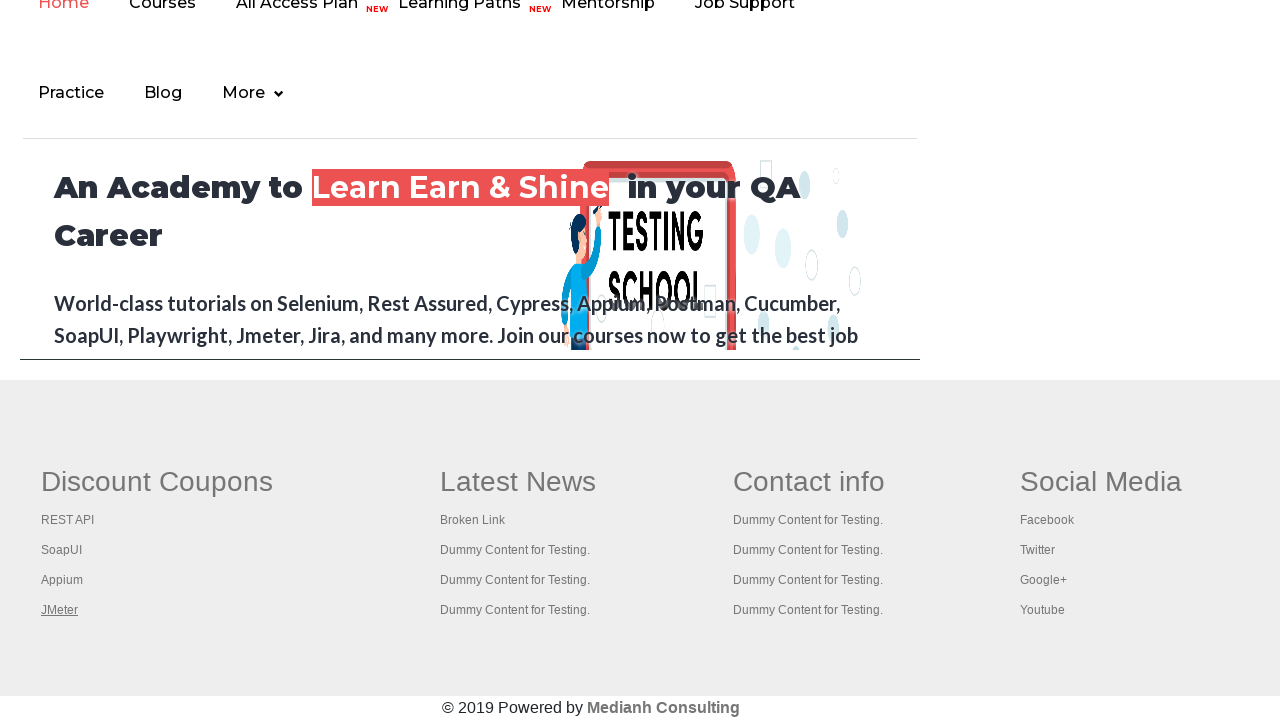

Waited 5 seconds for new tabs to load
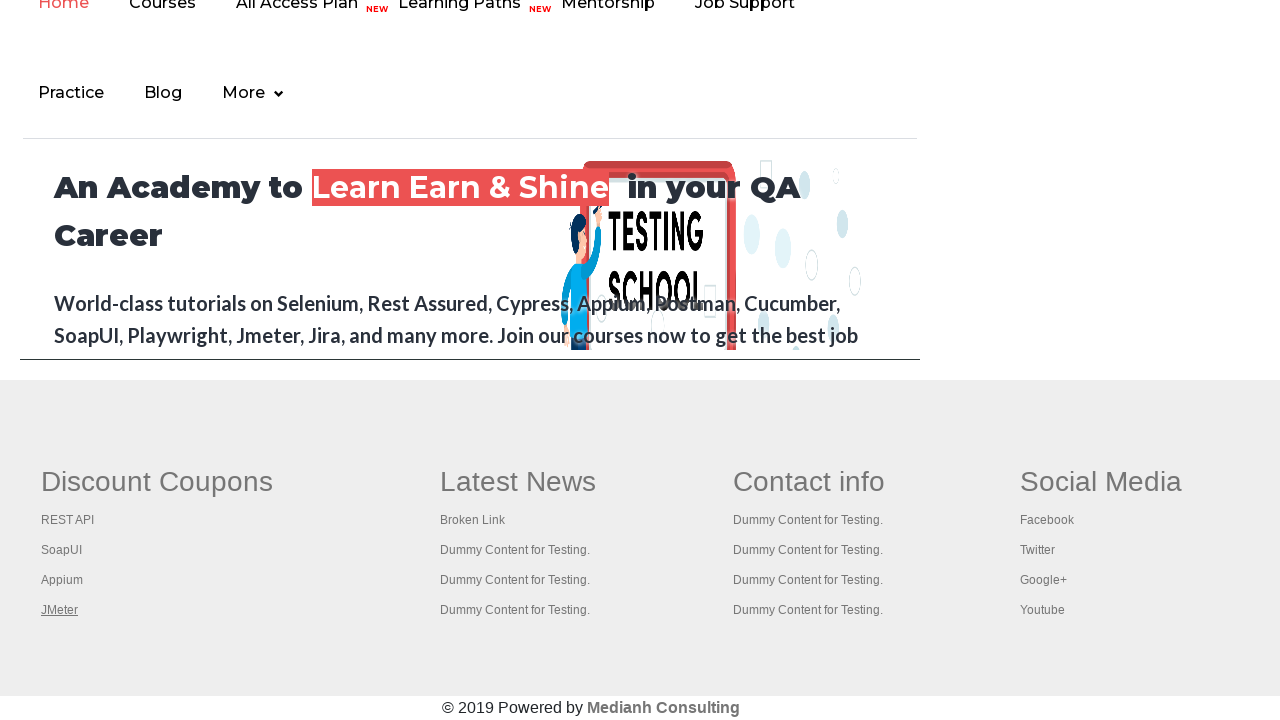

Retrieved all open pages/tabs: 5 total
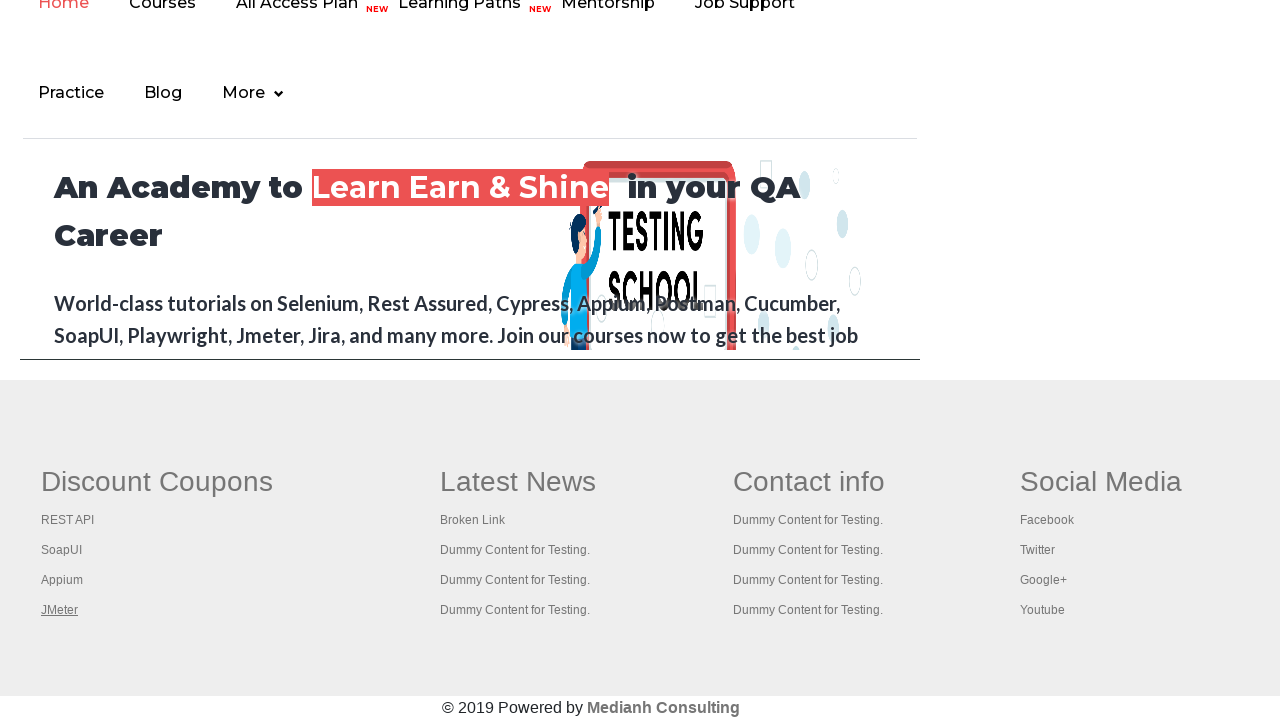

Page title: Practice Page
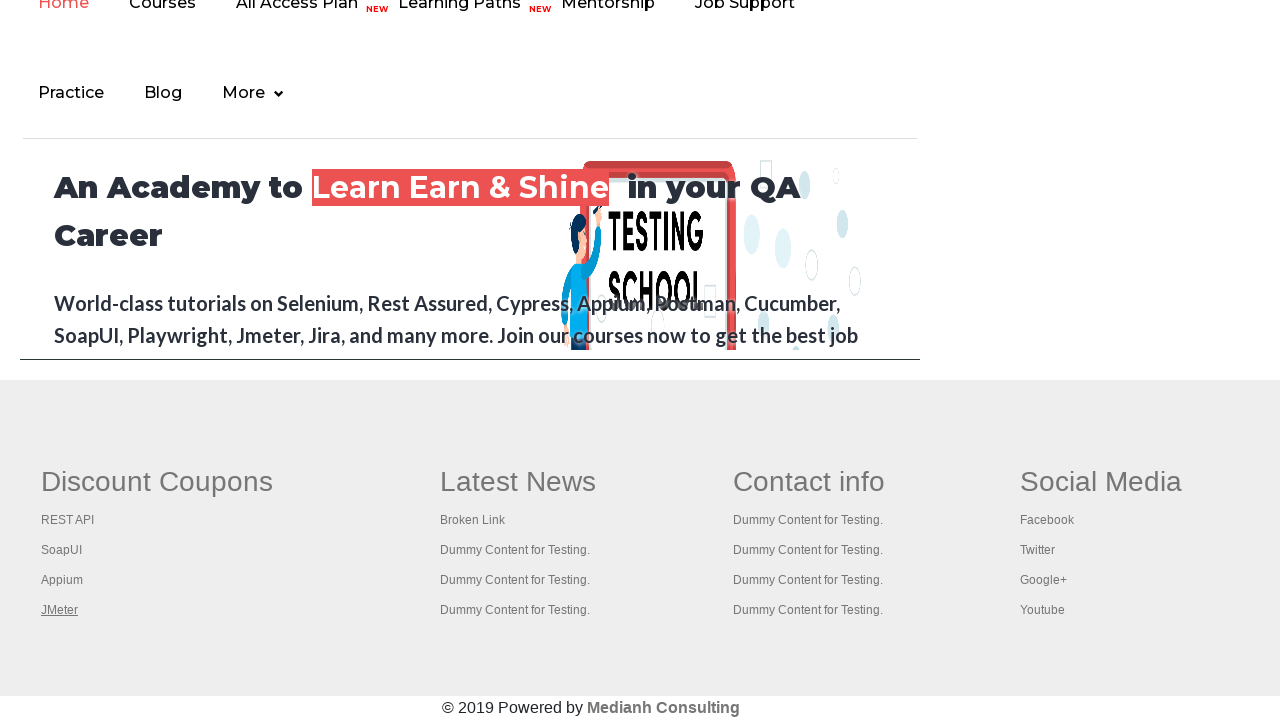

Page title: REST API Tutorial
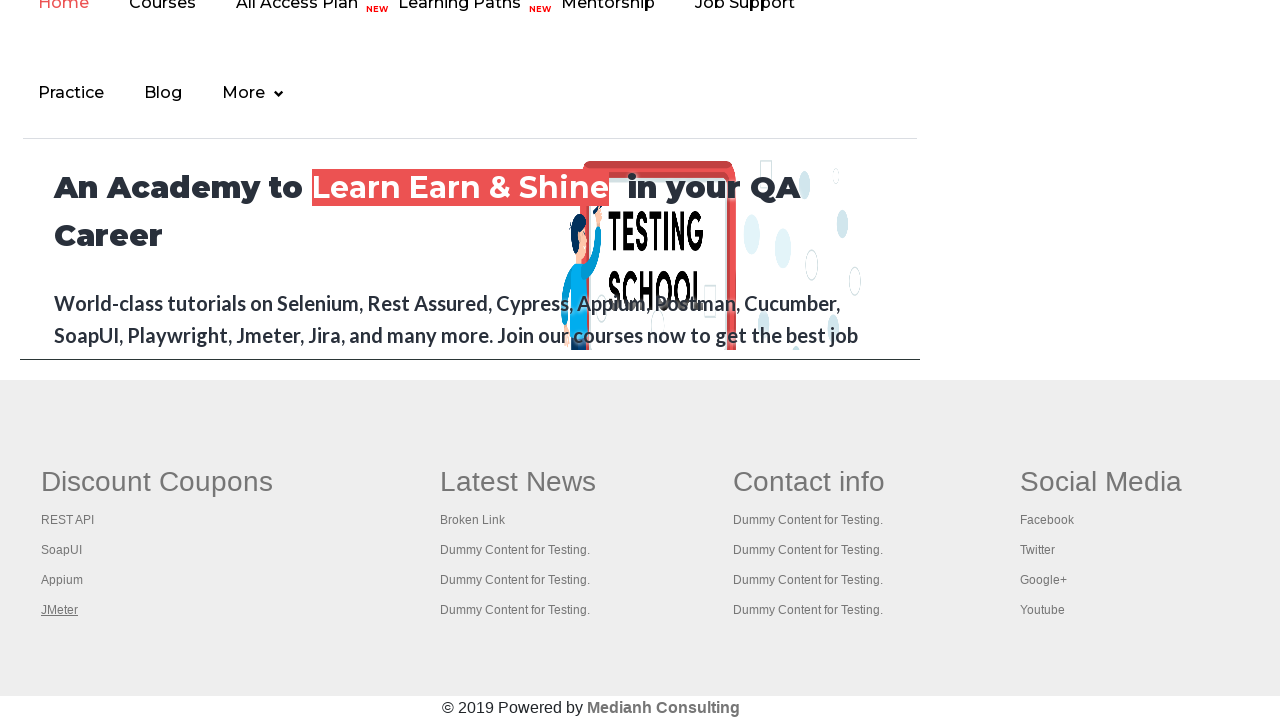

Page title: The World’s Most Popular API Testing Tool | SoapUI
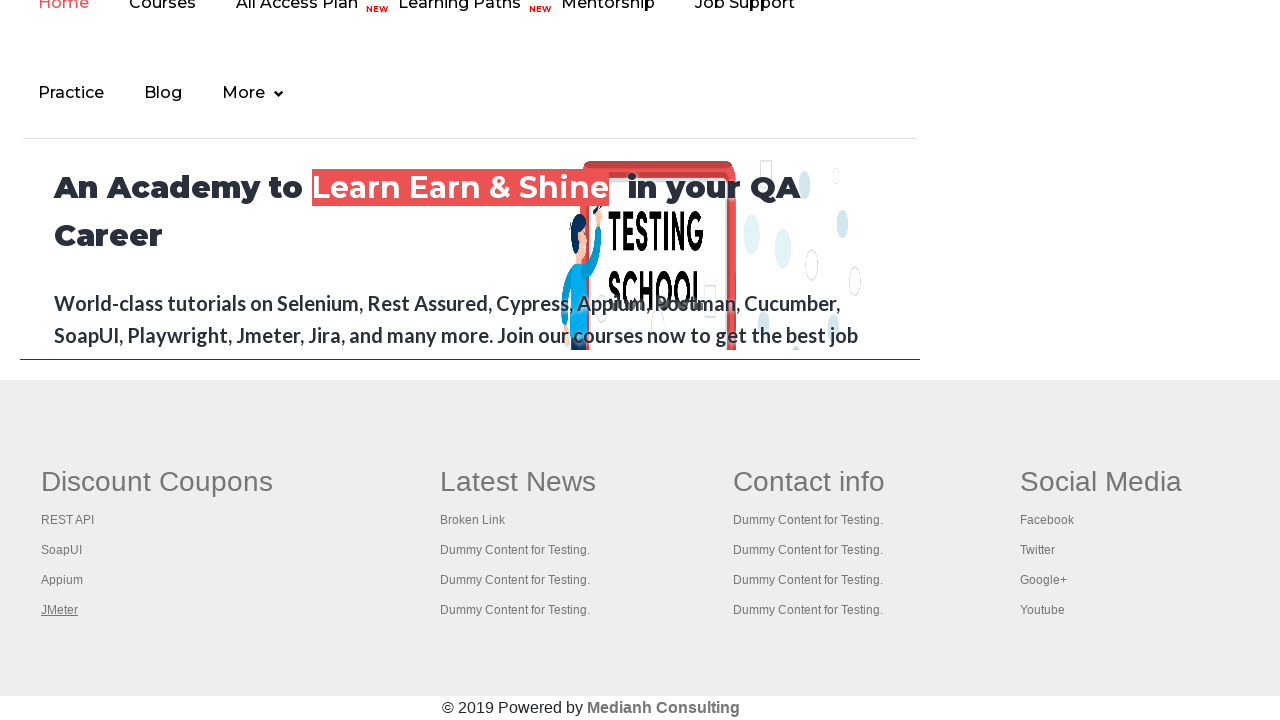

Page title: Appium tutorial for Mobile Apps testing | RahulShetty Academy | Rahul
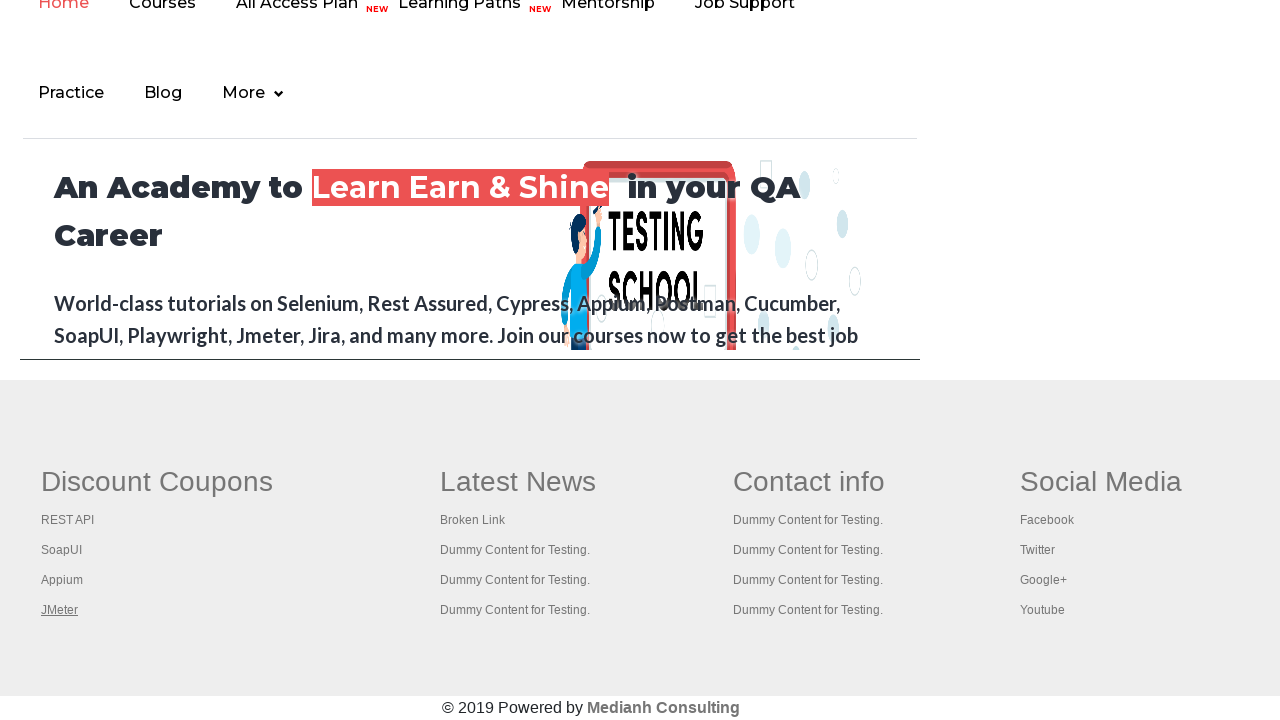

Page title: Apache JMeter - Apache JMeter™
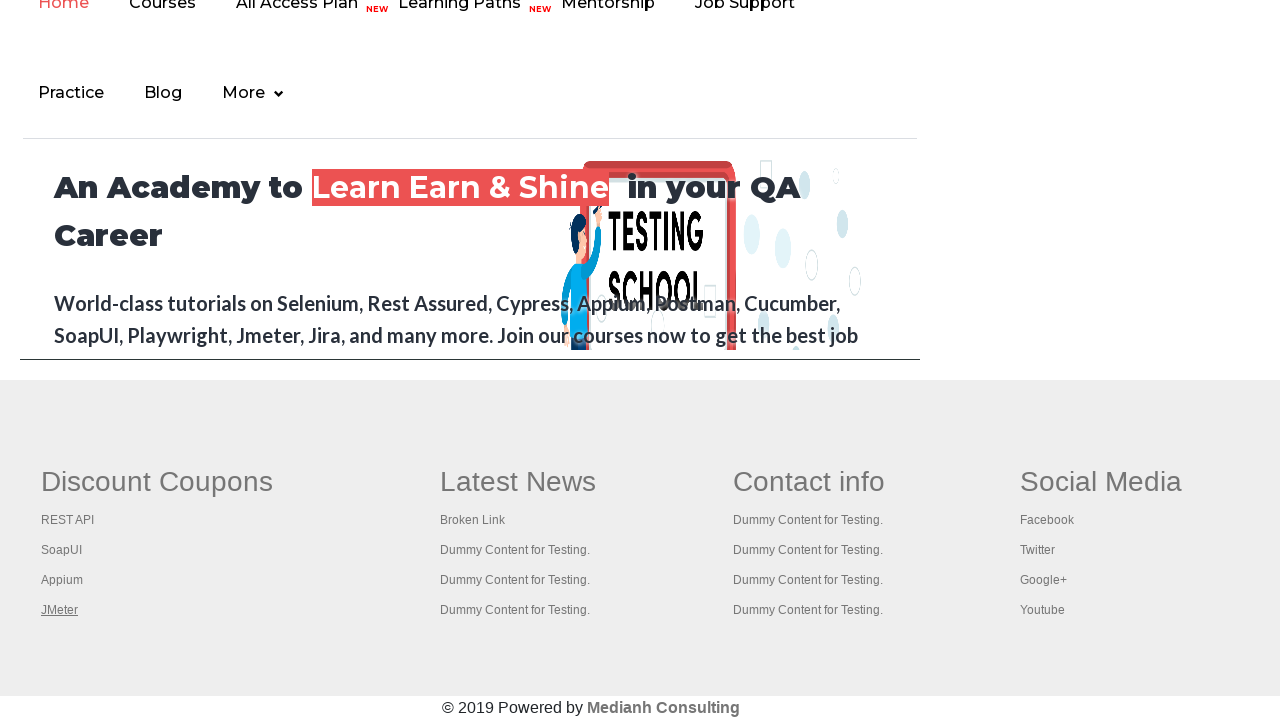

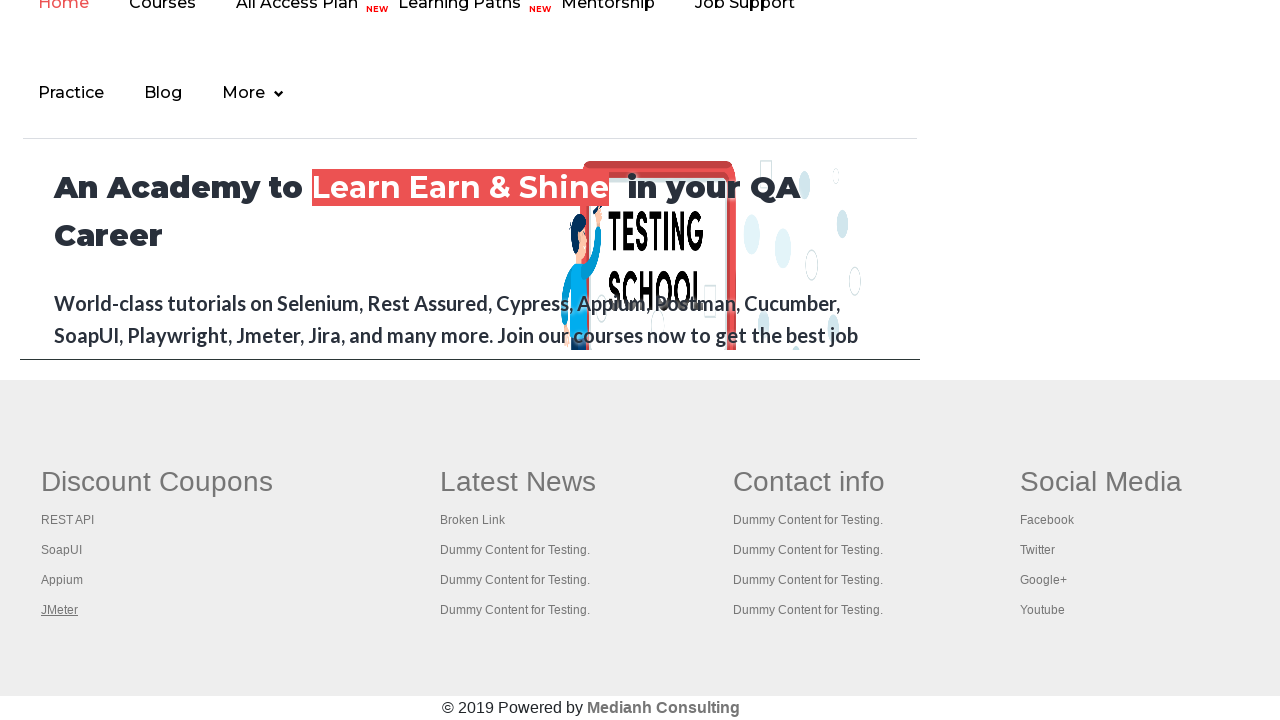